Tests the date picker functionality by clicking on the date input field, selecting a specific year and month from dropdowns, and then clicking on a specific day to complete the date selection.

Starting URL: https://demoqa.com/date-picker

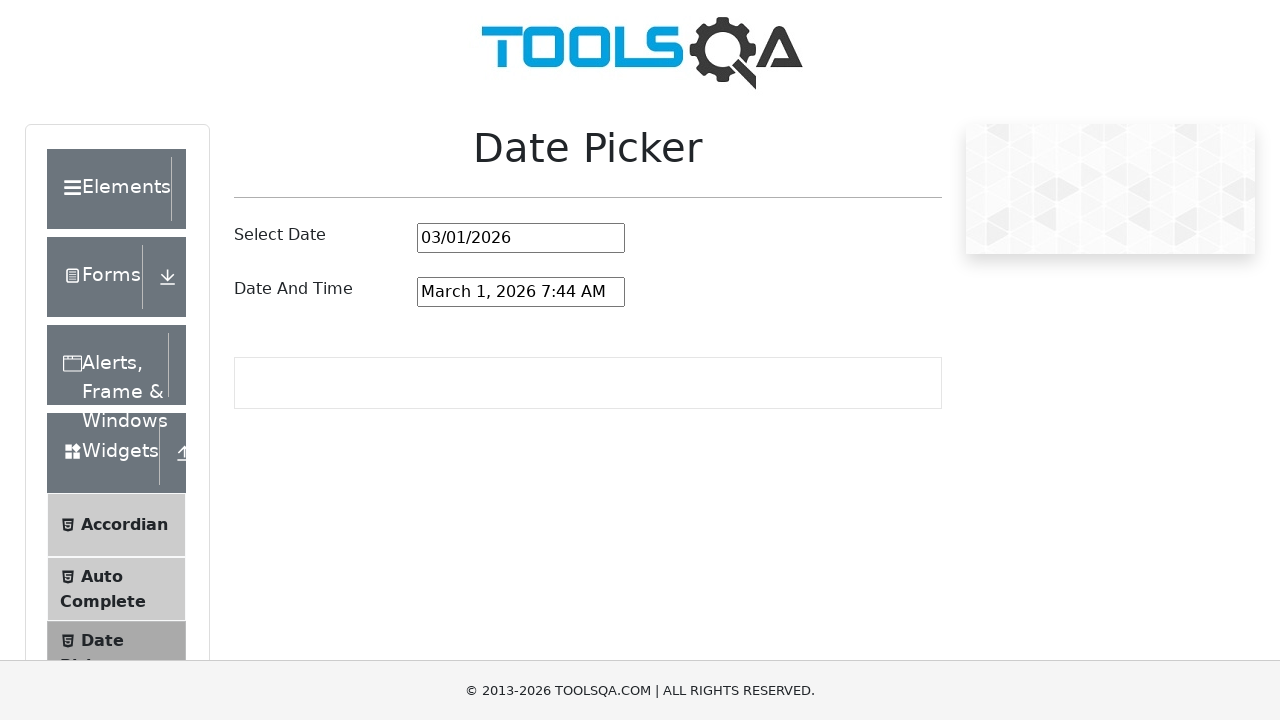

Clicked on date picker input field to open calendar at (521, 238) on #datePickerMonthYearInput
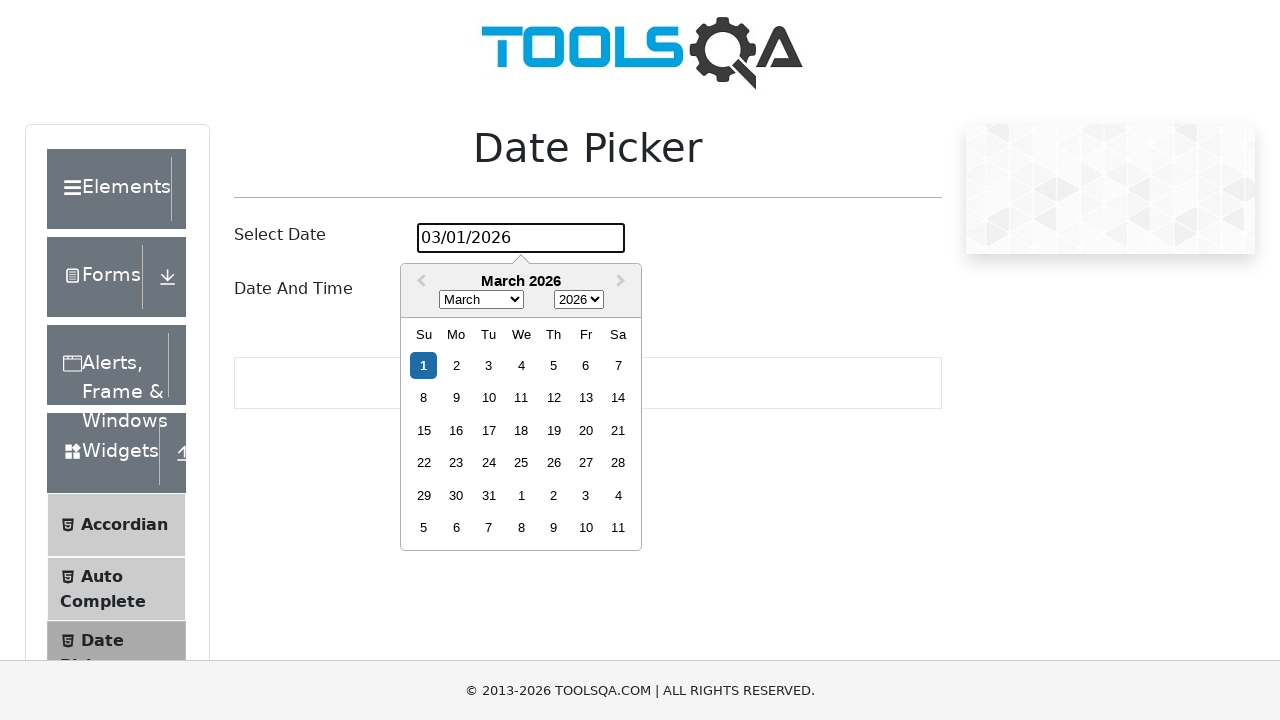

Date picker calendar loaded with month selector visible
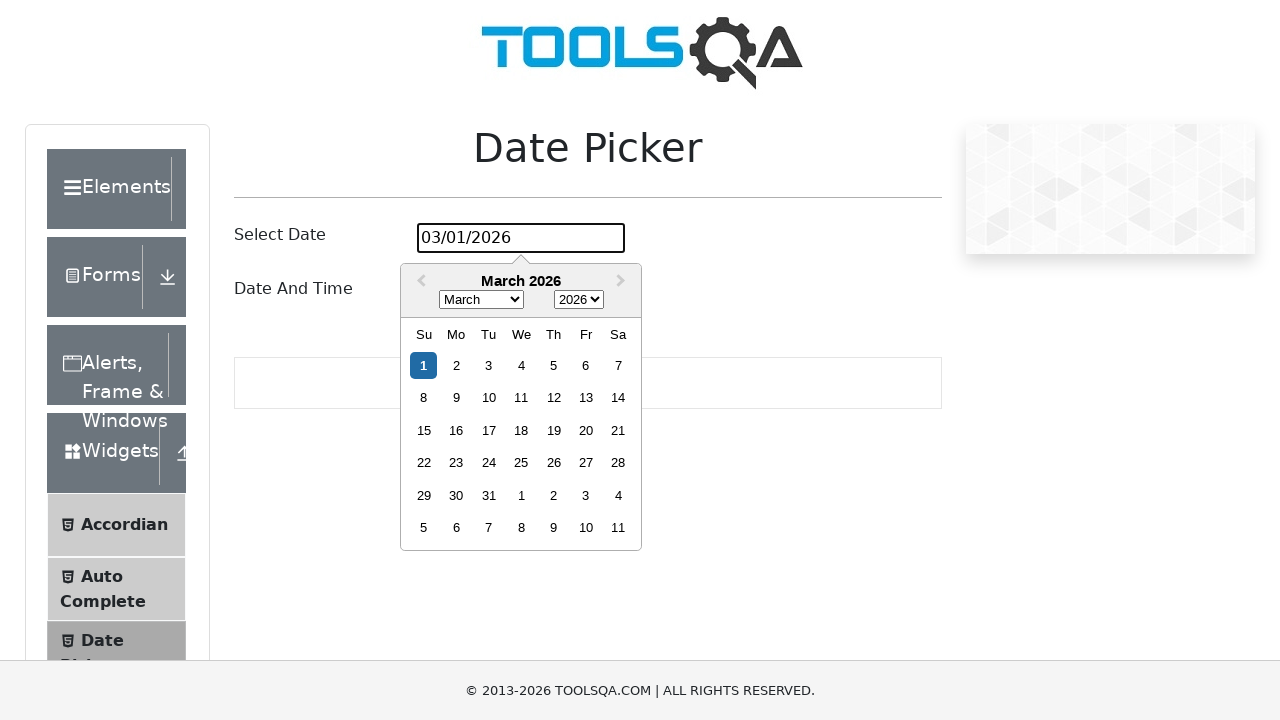

Selected year 2021 from dropdown on select.react-datepicker__year-select
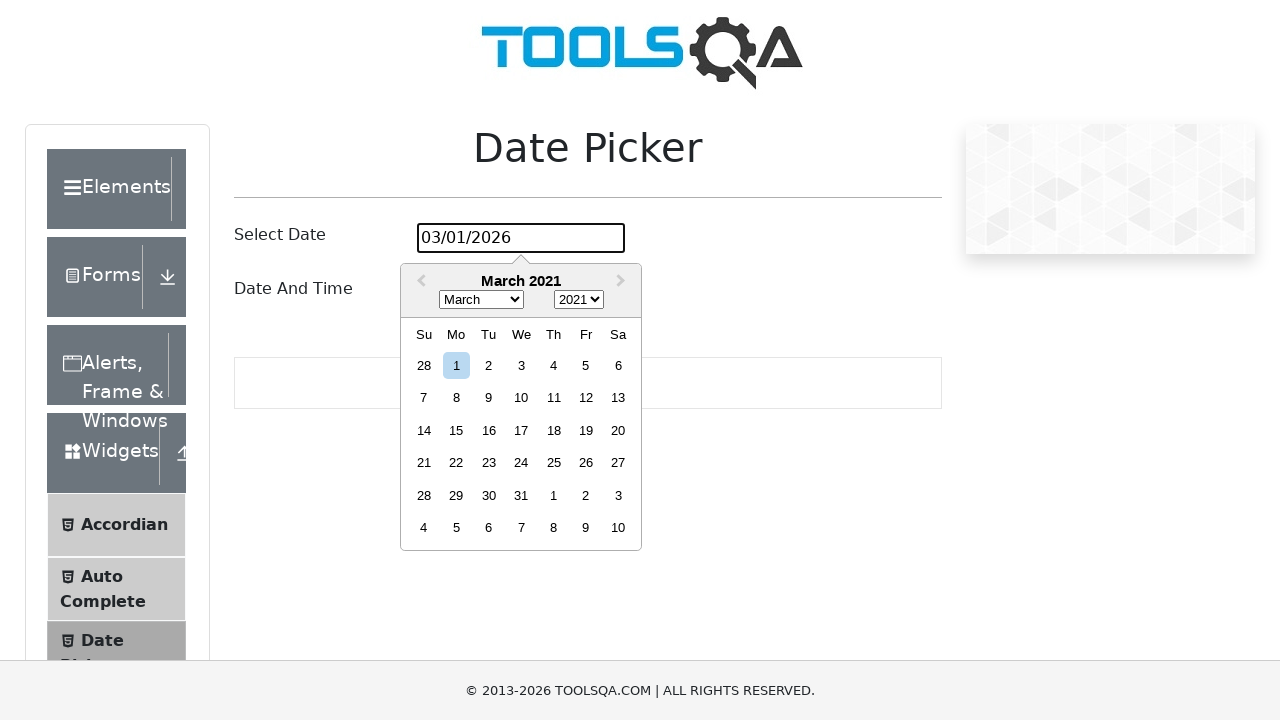

Selected June from month dropdown on select.react-datepicker__month-select
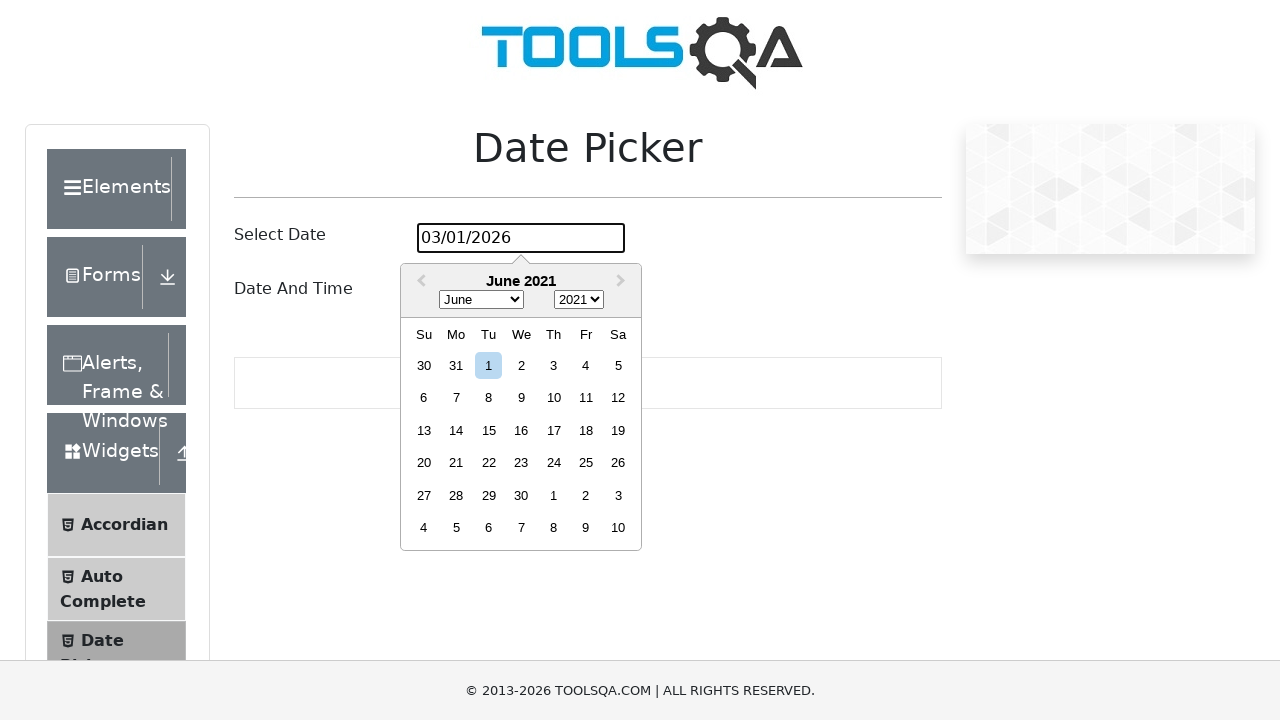

Clicked on day 27 to complete date selection at (424, 495) on div.react-datepicker__day.react-datepicker__day--027
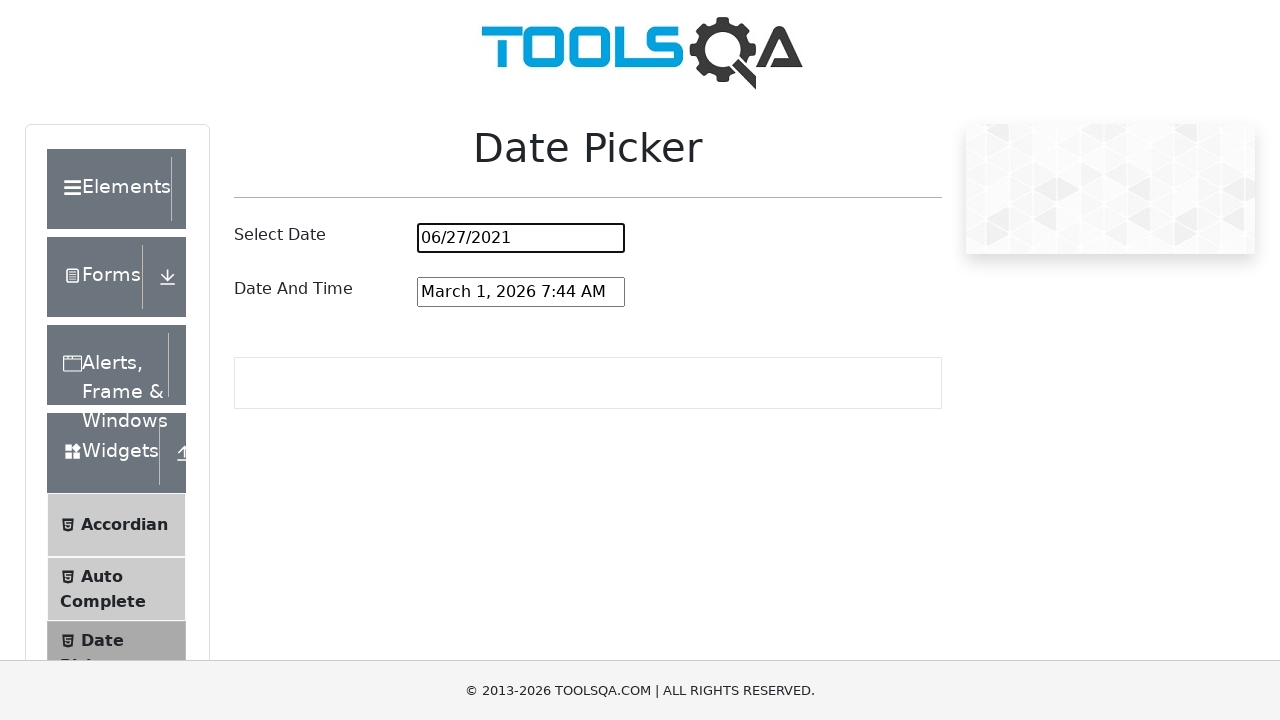

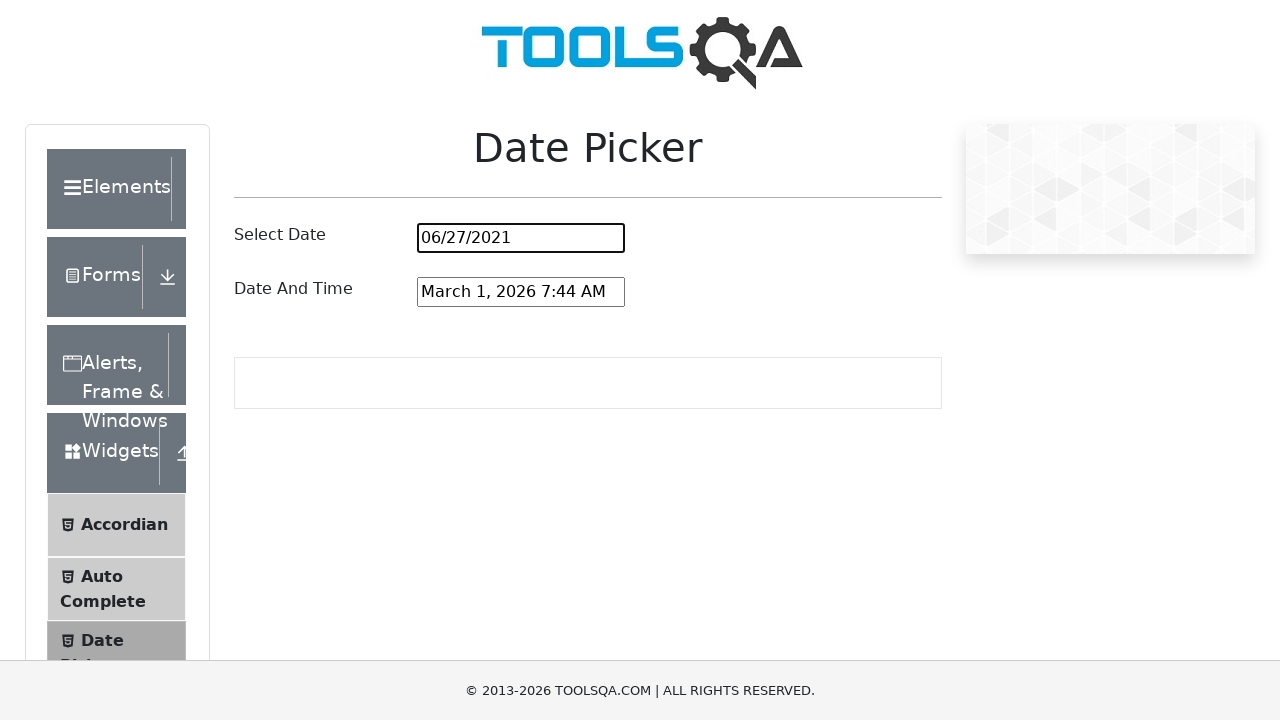